Tests radio button functionality by iterating through and clicking each radio button option in two different groups on a form

Starting URL: http://www.echoecho.com/htmlforms10.htm

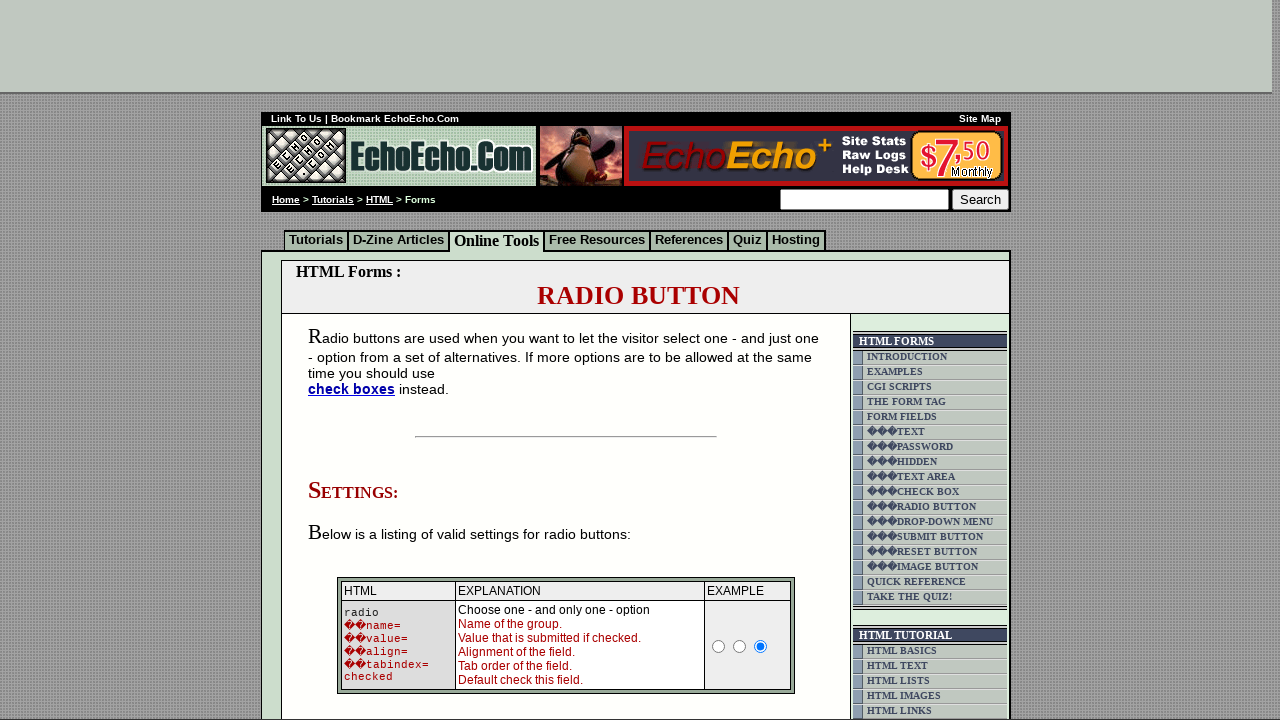

Located radio button container block
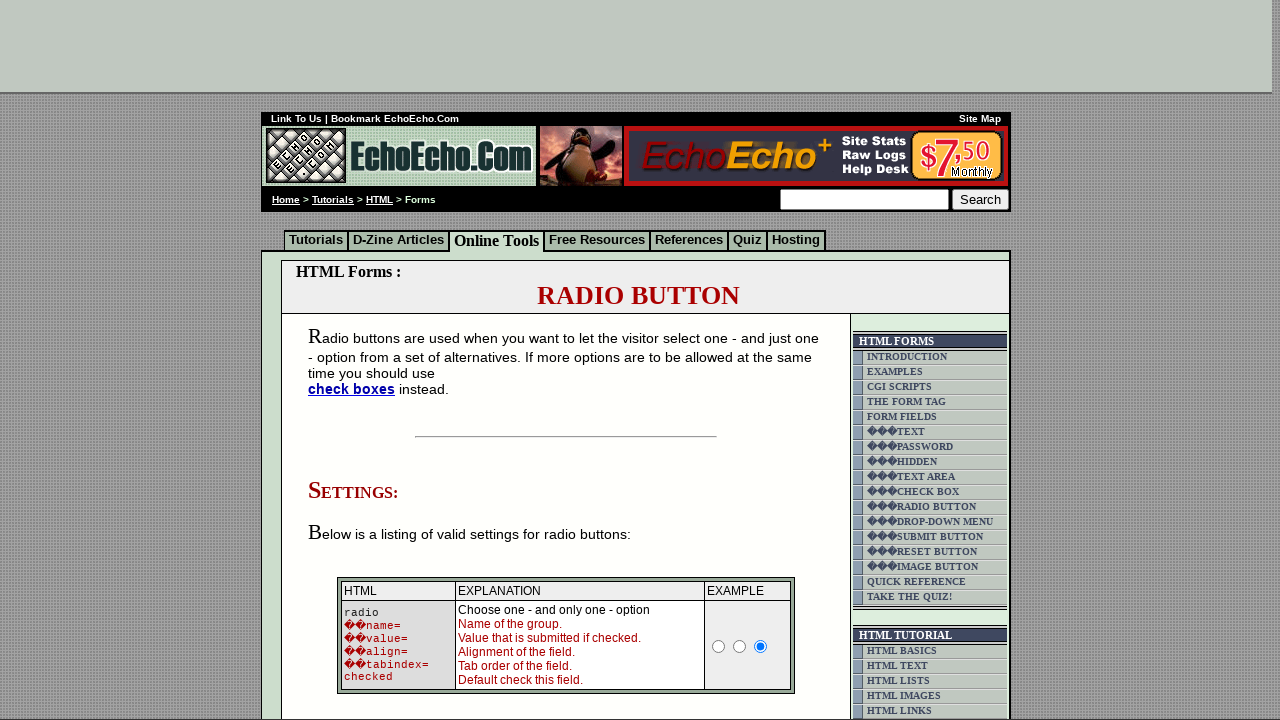

Located first radio button group
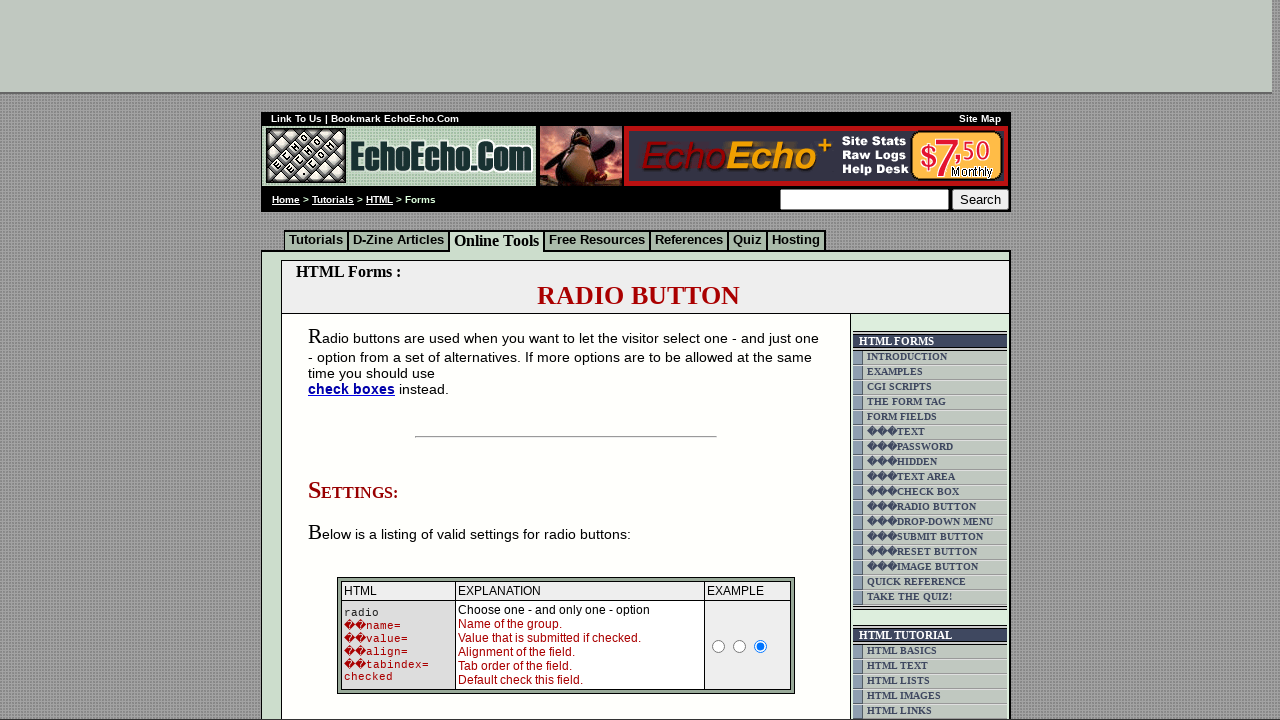

Counted 3 radio buttons in group 1
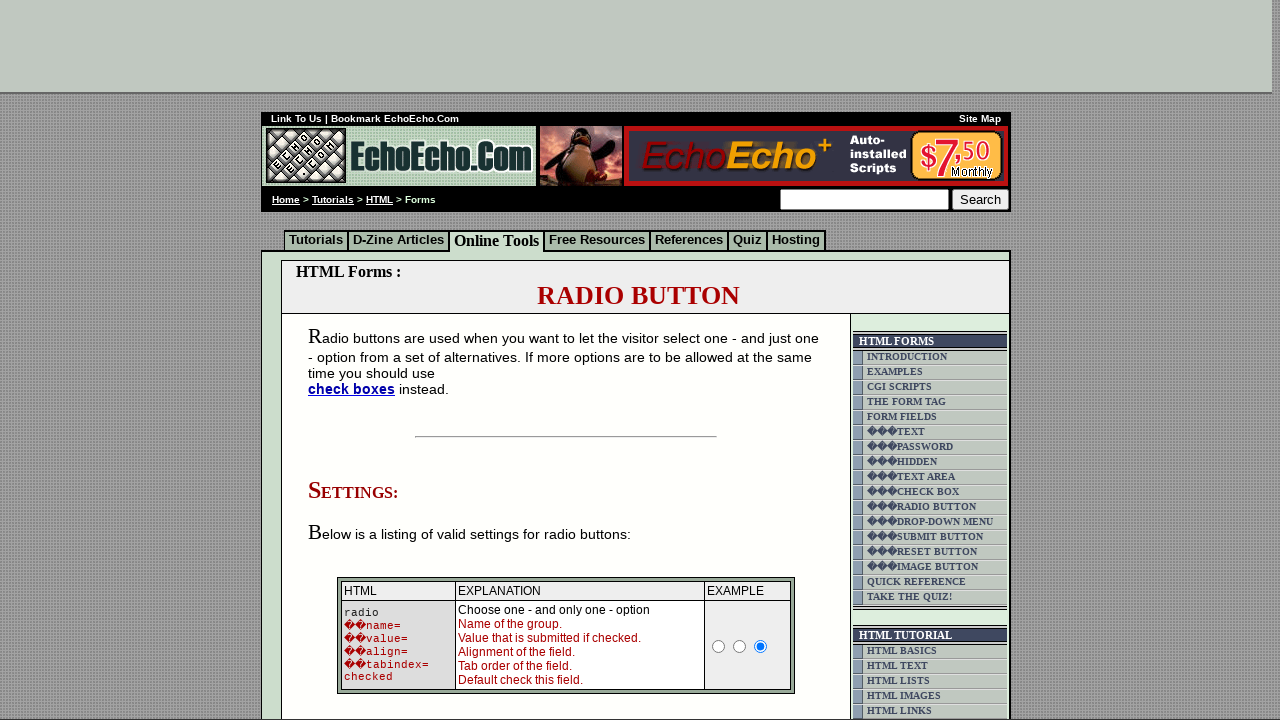

Clicked radio button 1 in group 1 at (356, 360) on xpath=html/body/div[2]/table[9]/tbody/tr/td[4]/table/tbody/tr/td/div/span/form/t
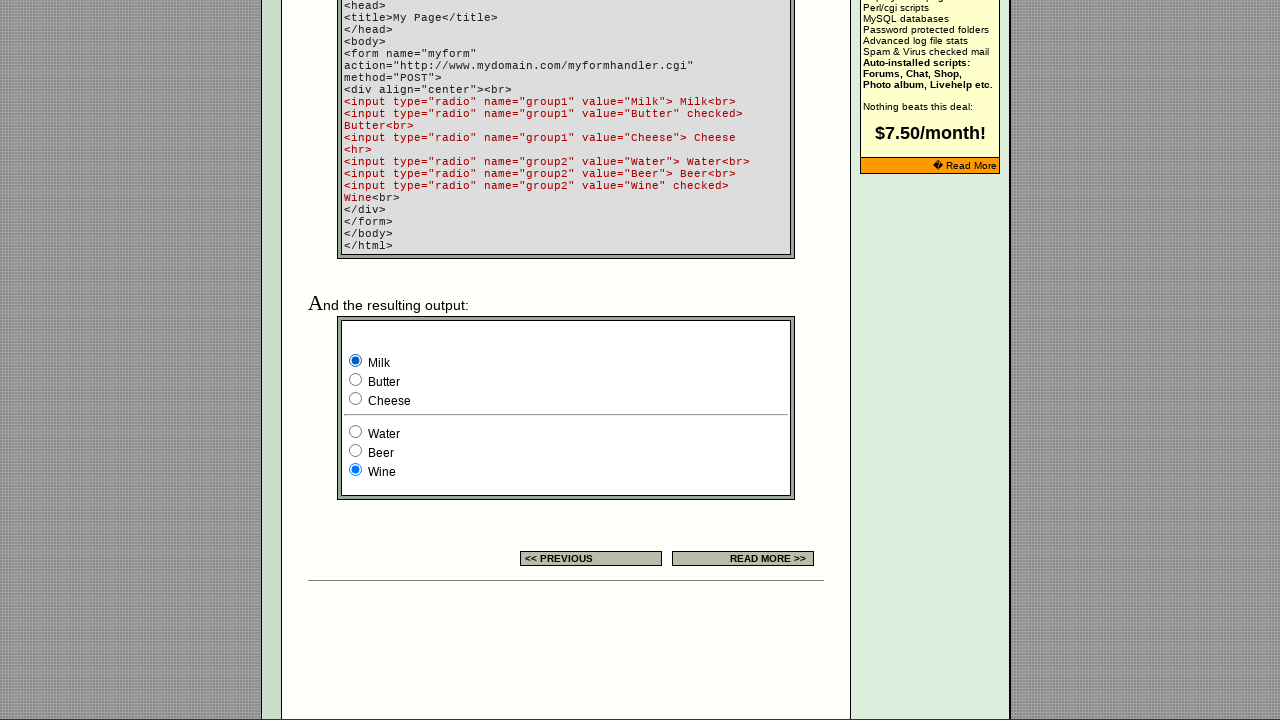

Clicked radio button 2 in group 1 at (356, 380) on xpath=html/body/div[2]/table[9]/tbody/tr/td[4]/table/tbody/tr/td/div/span/form/t
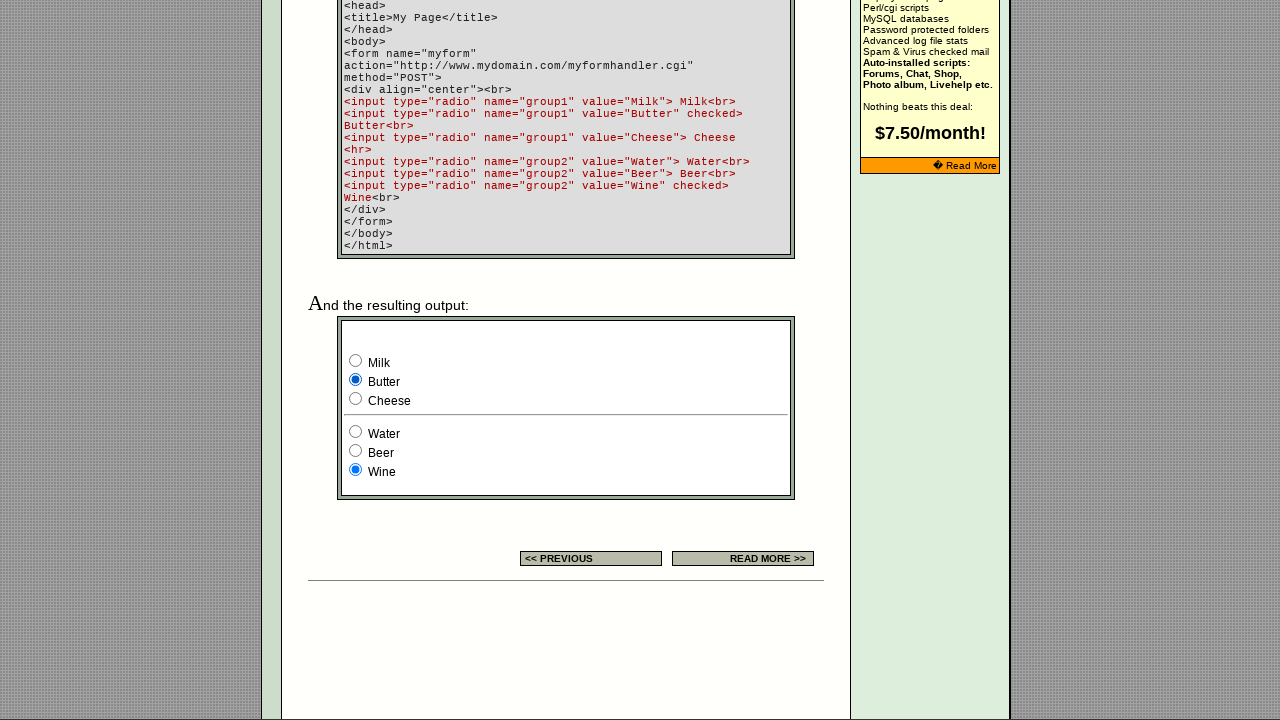

Clicked radio button 3 in group 1 at (356, 398) on xpath=html/body/div[2]/table[9]/tbody/tr/td[4]/table/tbody/tr/td/div/span/form/t
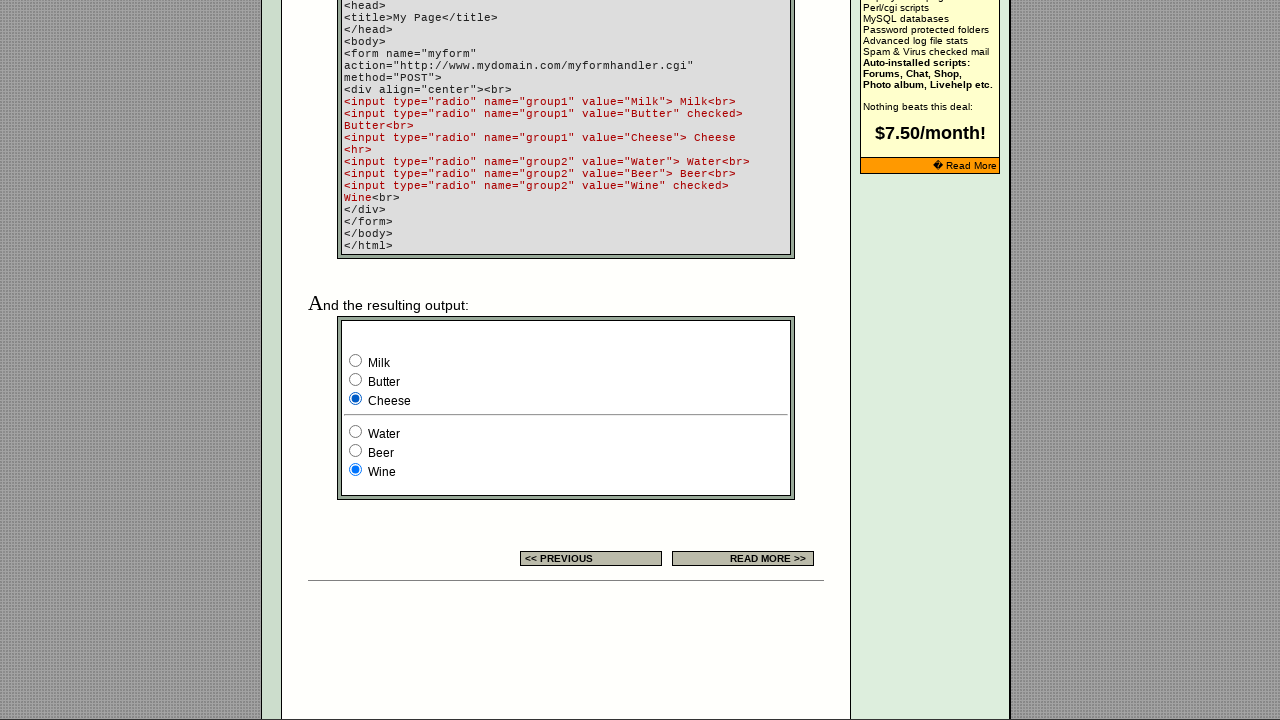

Located second radio button group
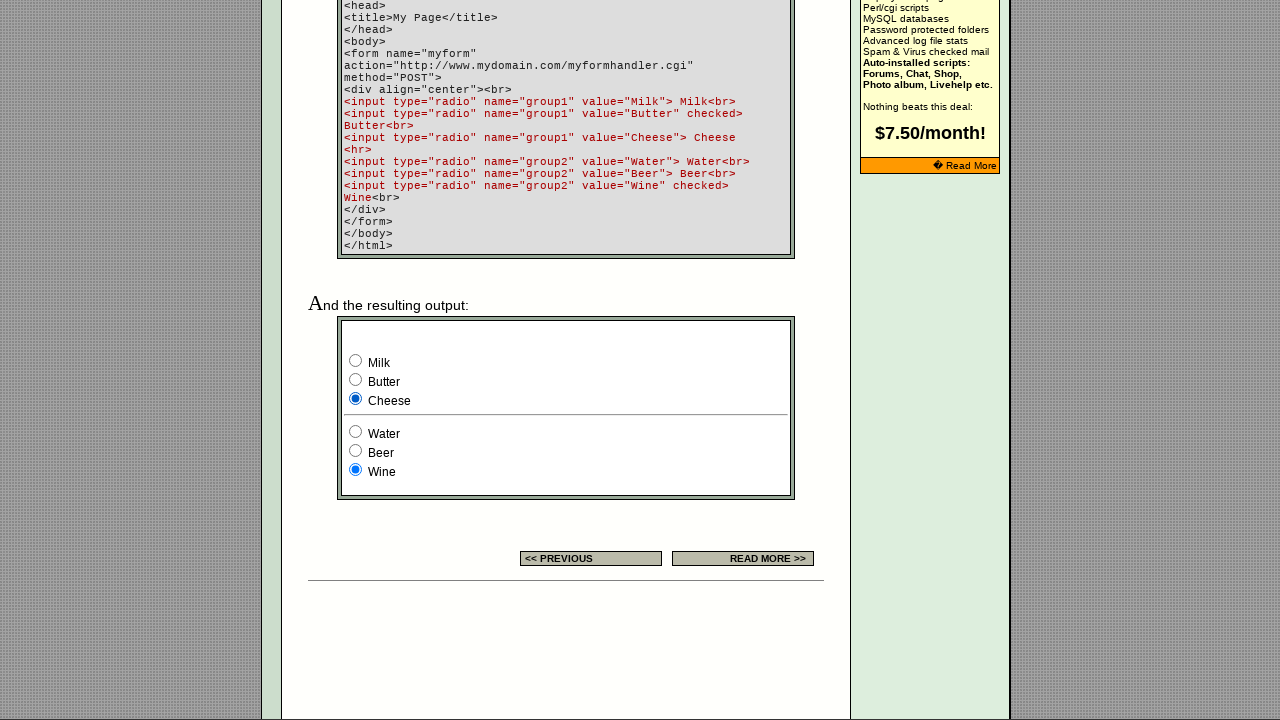

Counted 3 radio buttons in group 2
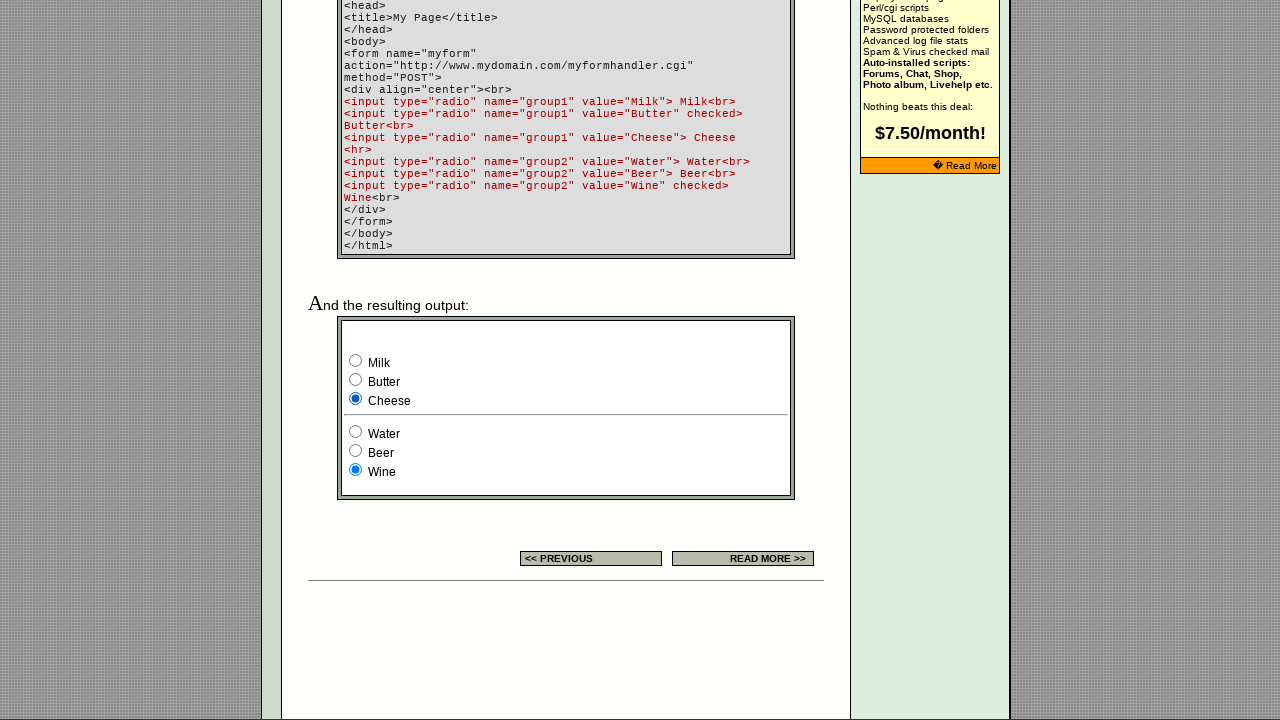

Clicked radio button 1 in group 2 at (356, 432) on xpath=html/body/div[2]/table[9]/tbody/tr/td[4]/table/tbody/tr/td/div/span/form/t
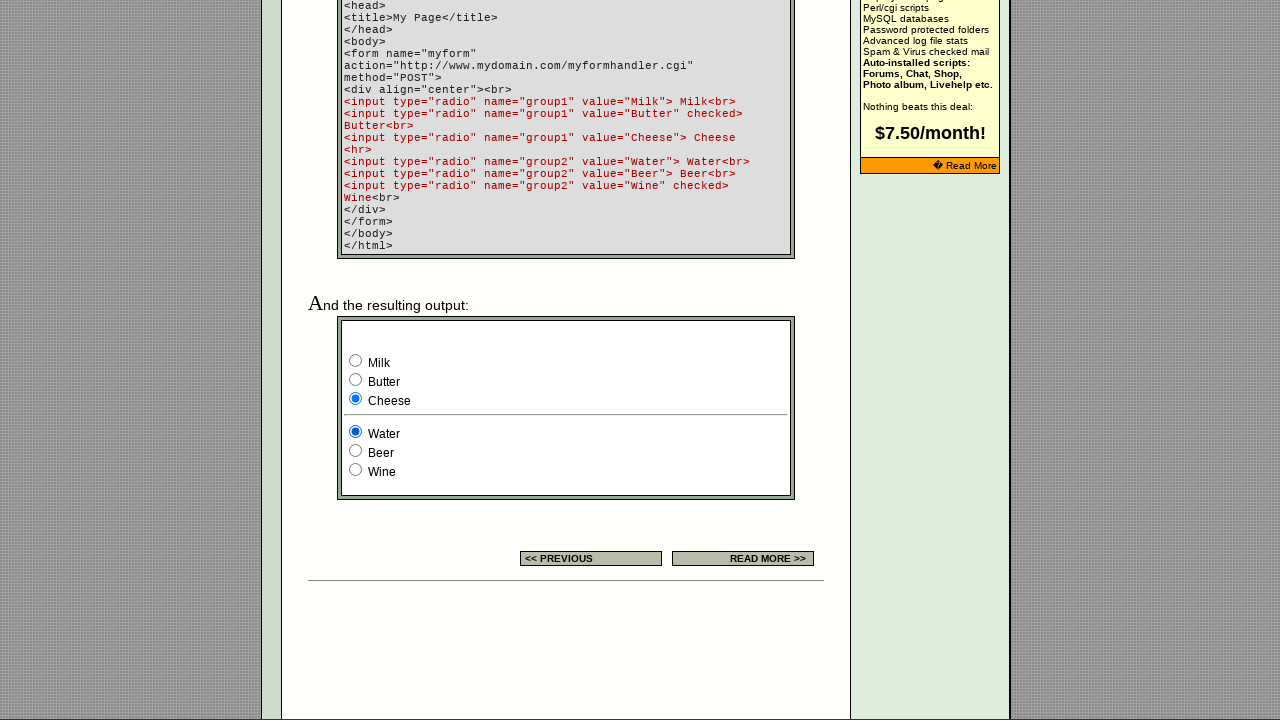

Clicked radio button 2 in group 2 at (356, 450) on xpath=html/body/div[2]/table[9]/tbody/tr/td[4]/table/tbody/tr/td/div/span/form/t
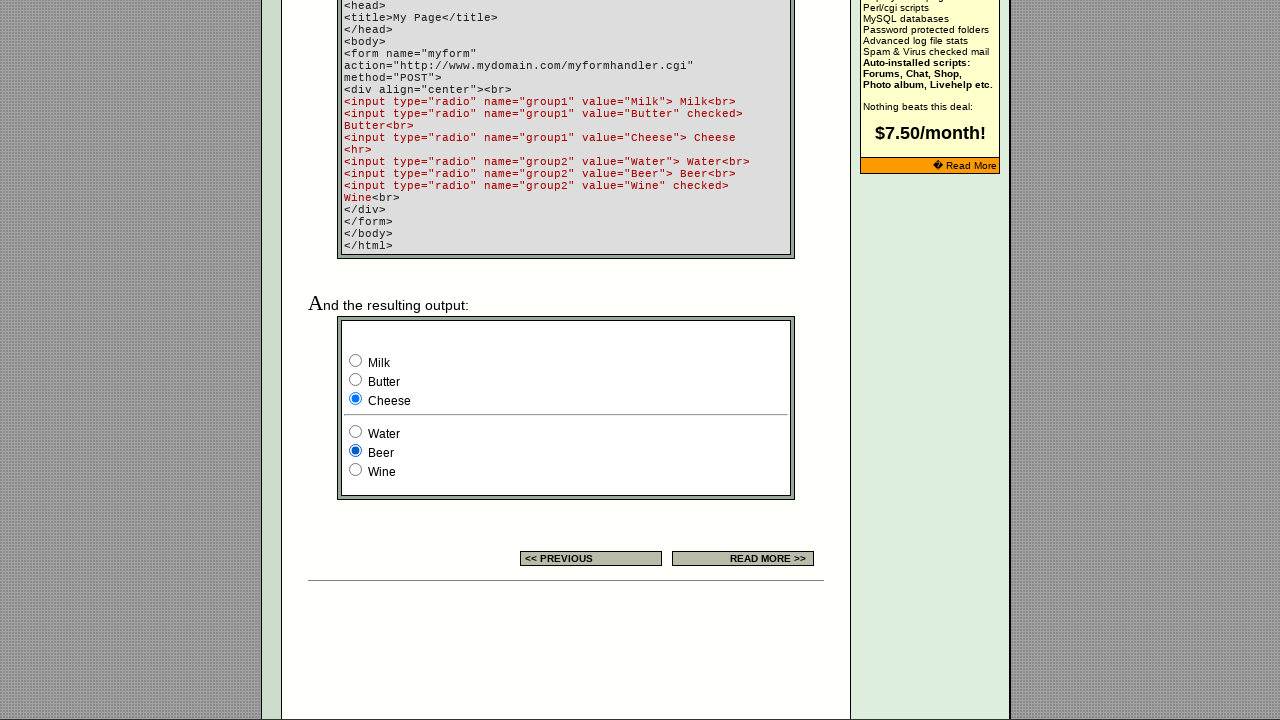

Clicked radio button 3 in group 2 at (356, 470) on xpath=html/body/div[2]/table[9]/tbody/tr/td[4]/table/tbody/tr/td/div/span/form/t
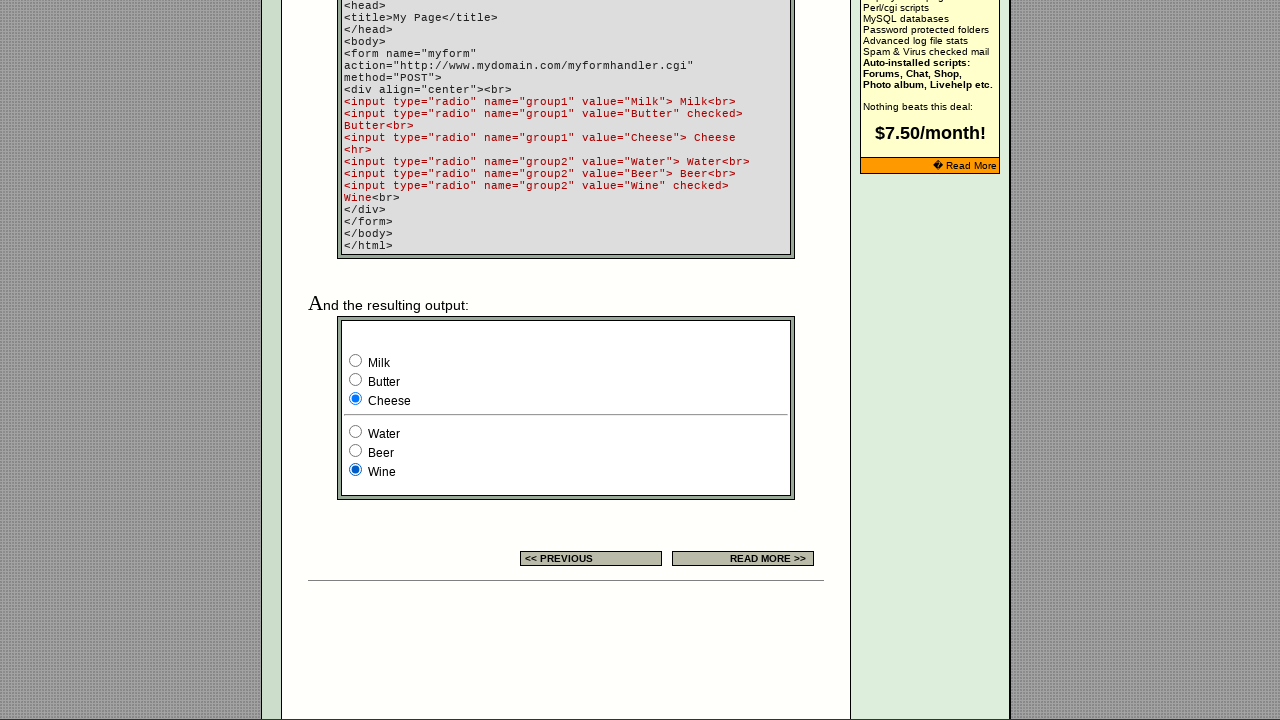

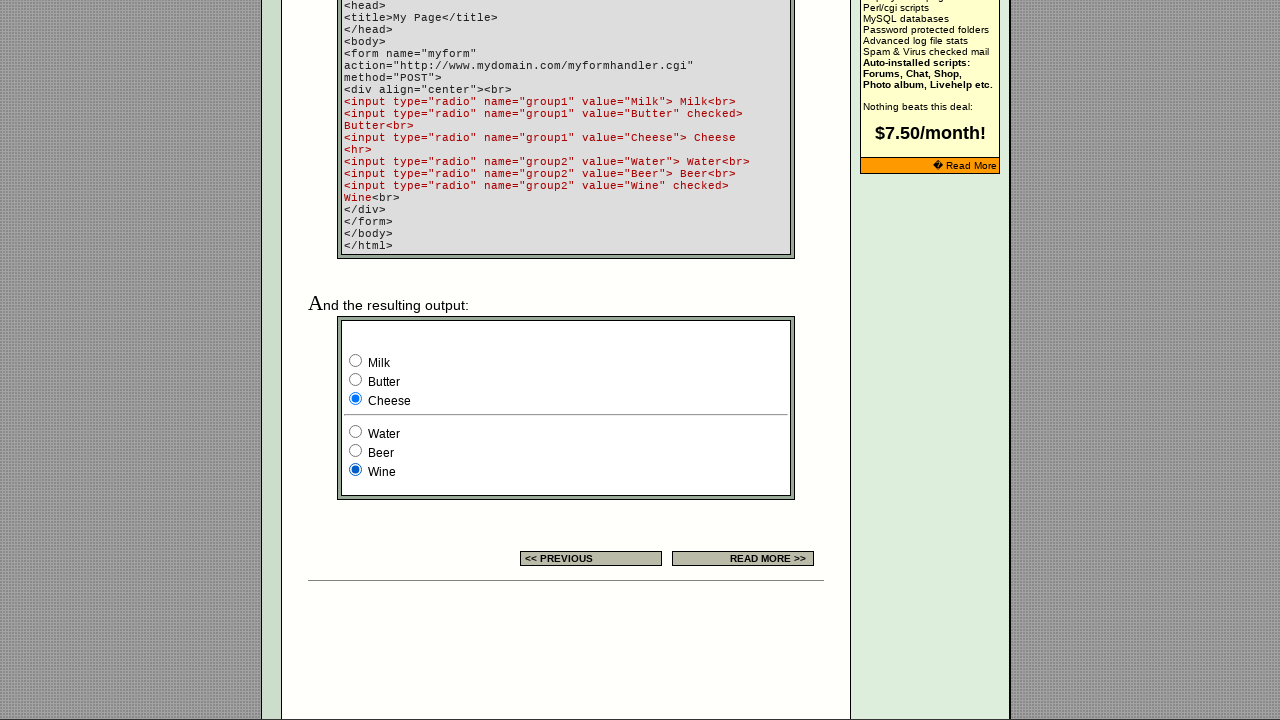